Tests that todo data persists after page reload

Starting URL: https://demo.playwright.dev/todomvc

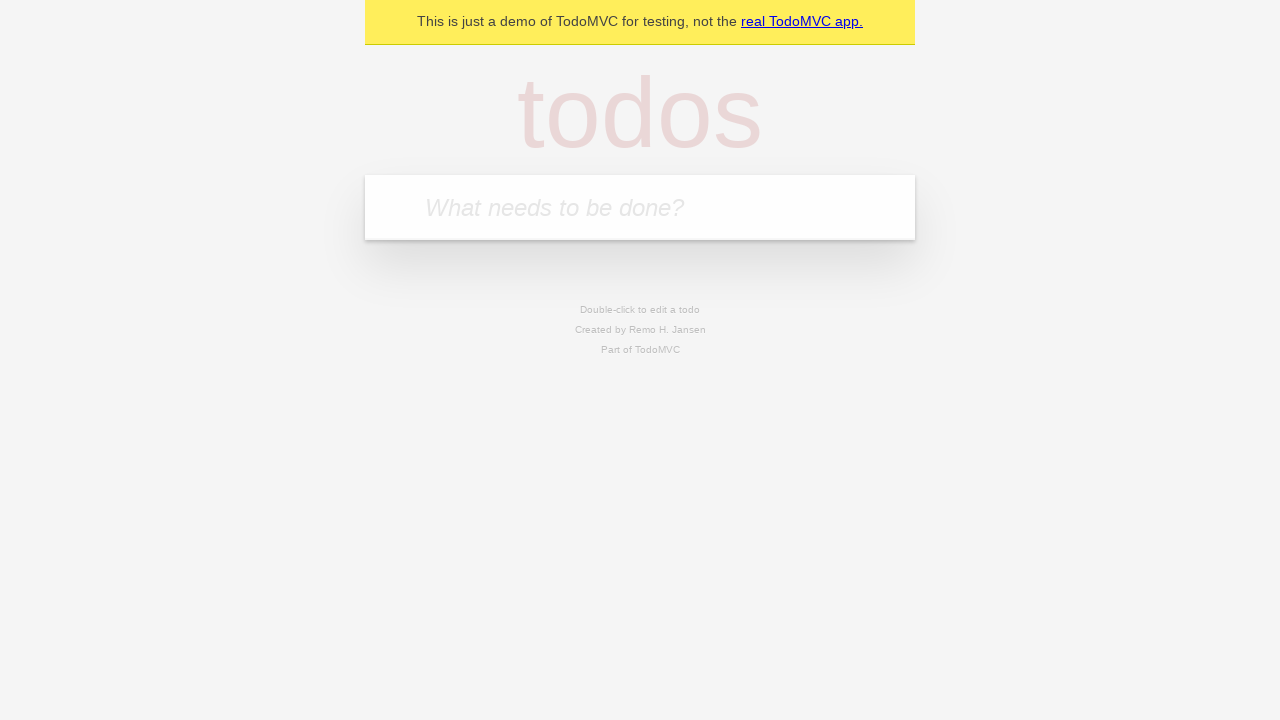

Filled todo input with 'buy some cheese' on internal:attr=[placeholder="What needs to be done?"i]
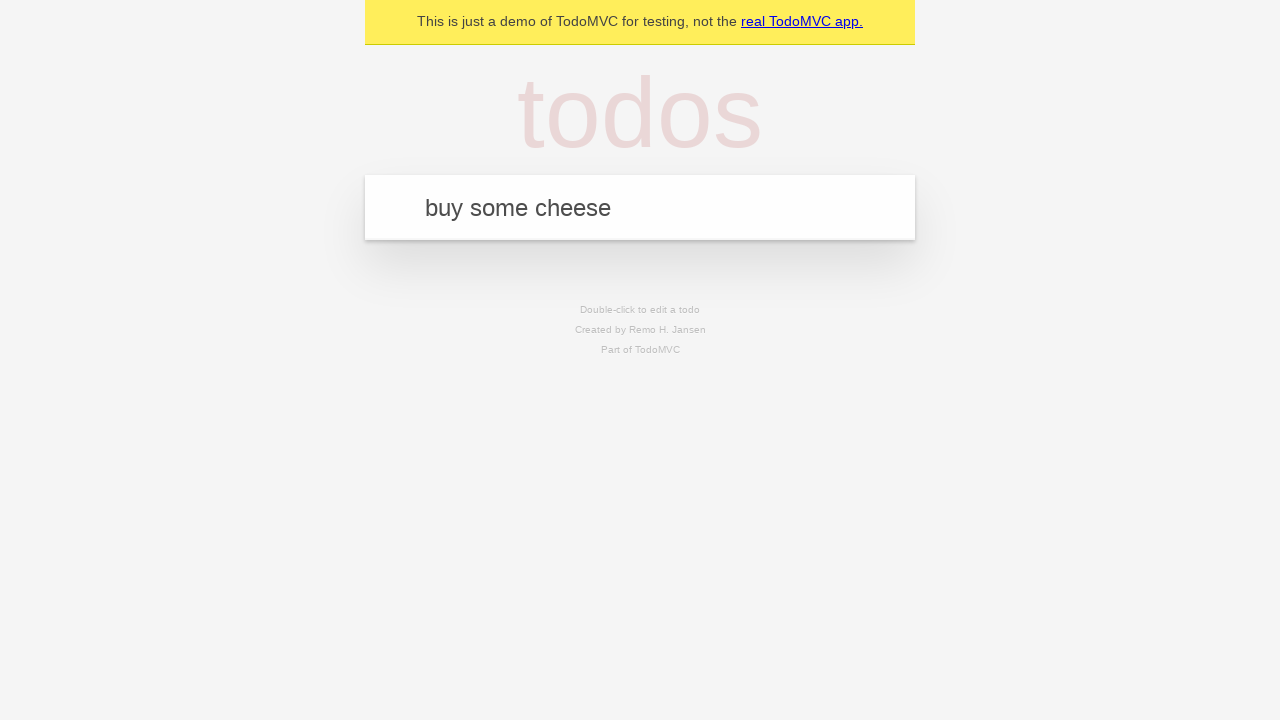

Pressed Enter to create first todo item on internal:attr=[placeholder="What needs to be done?"i]
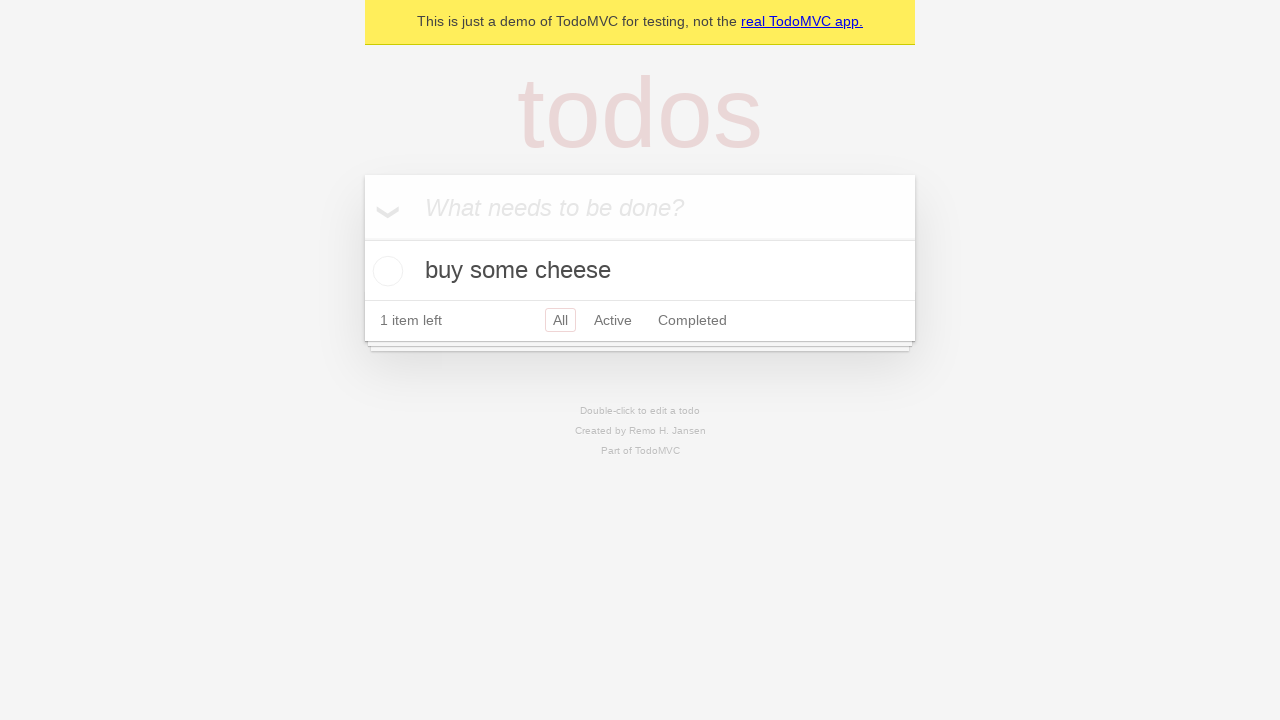

Filled todo input with 'feed the cat' on internal:attr=[placeholder="What needs to be done?"i]
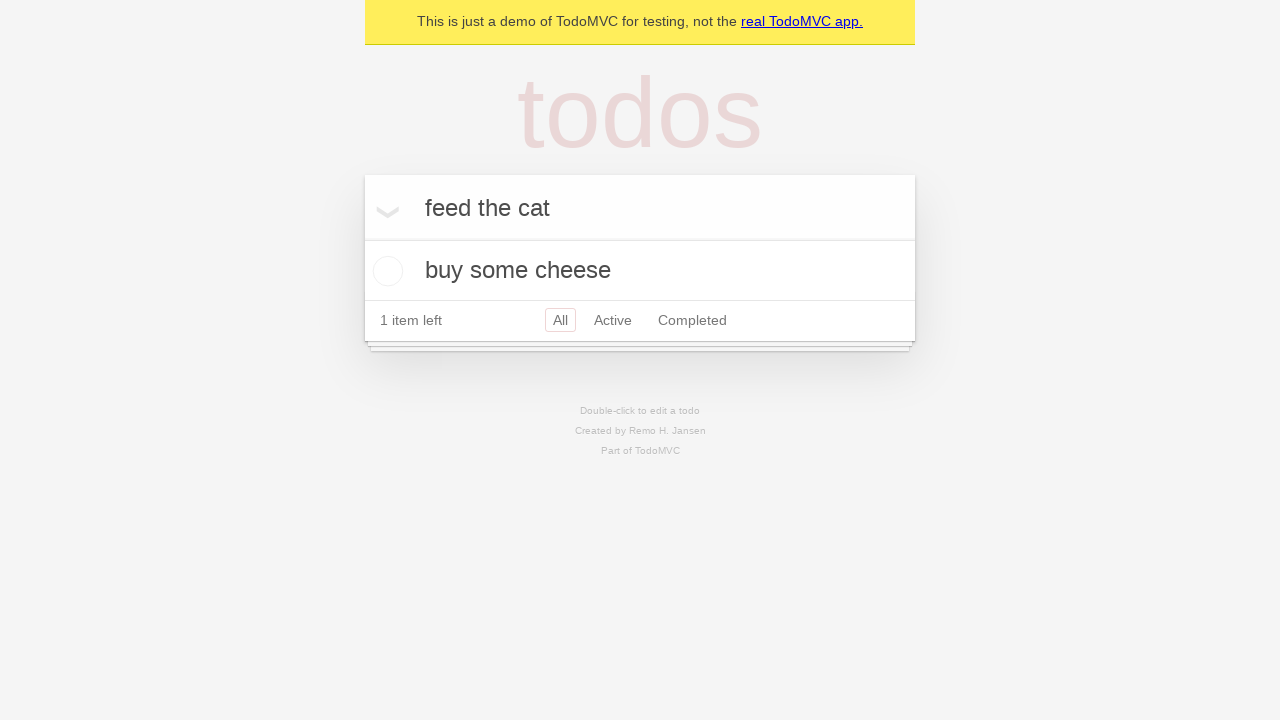

Pressed Enter to create second todo item on internal:attr=[placeholder="What needs to be done?"i]
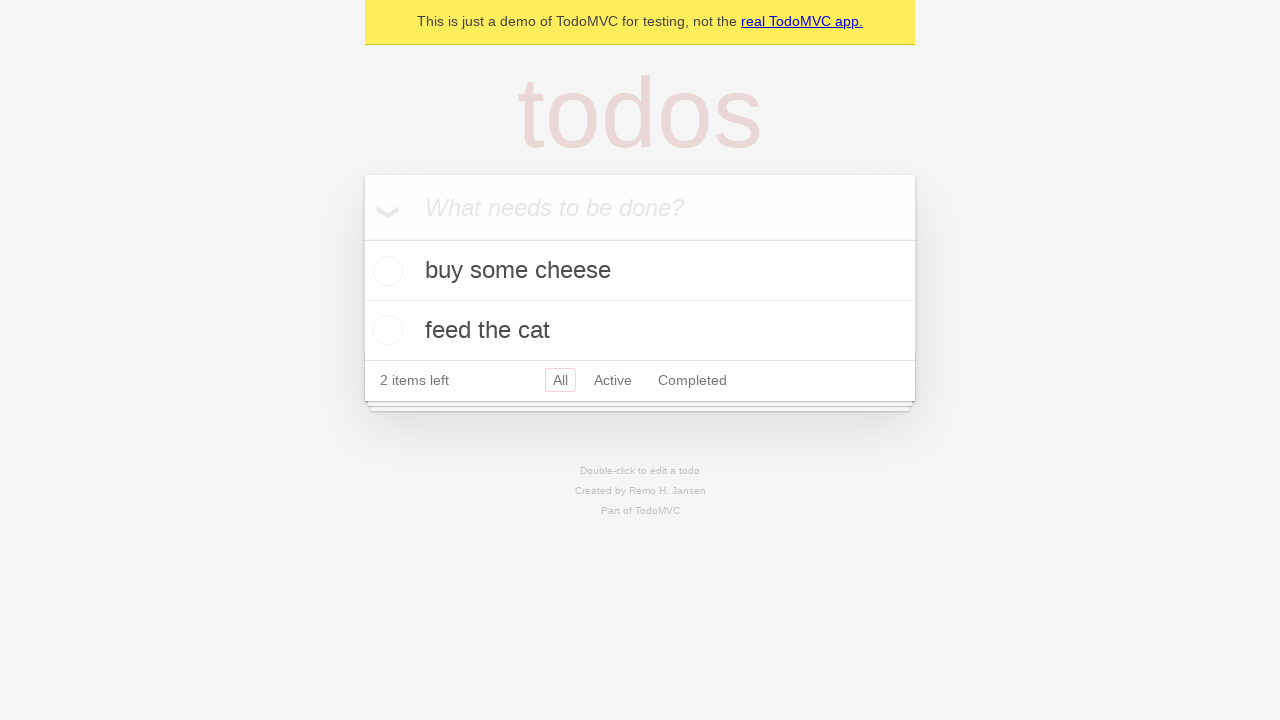

Checked first todo item as completed at (385, 271) on internal:testid=[data-testid="todo-item"s] >> nth=0 >> internal:role=checkbox
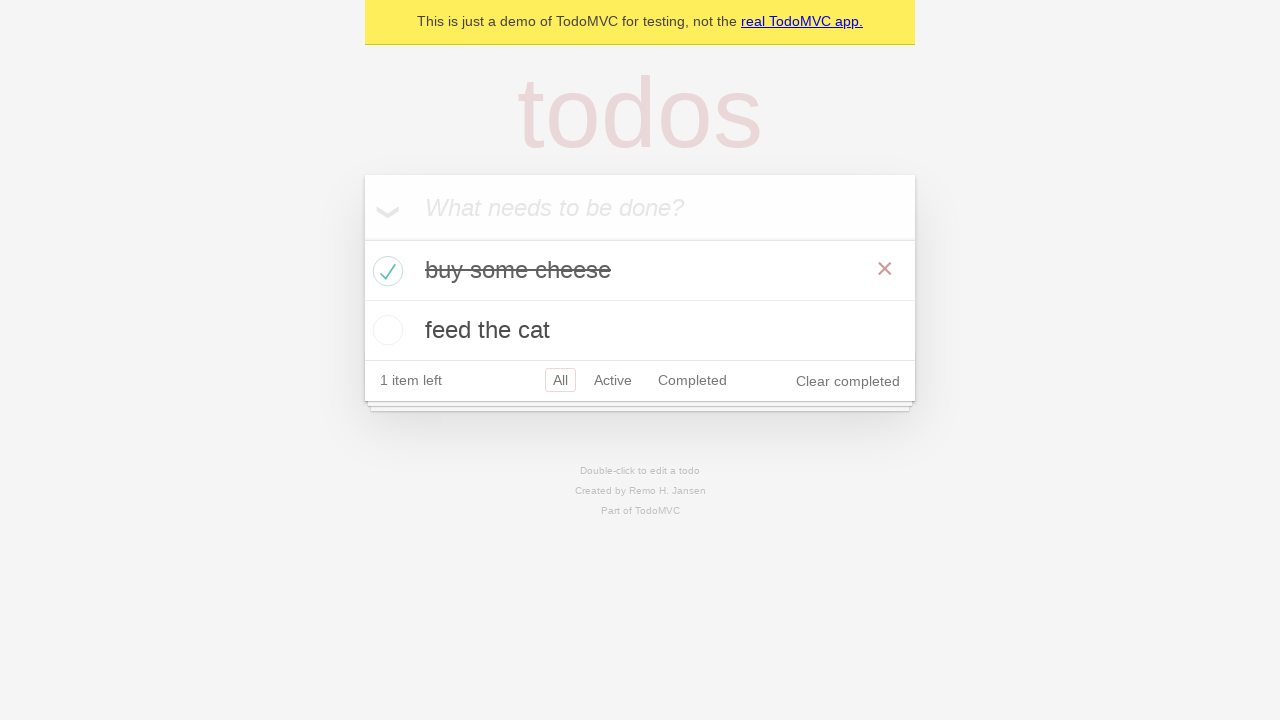

Waited for completion state to persist in localStorage
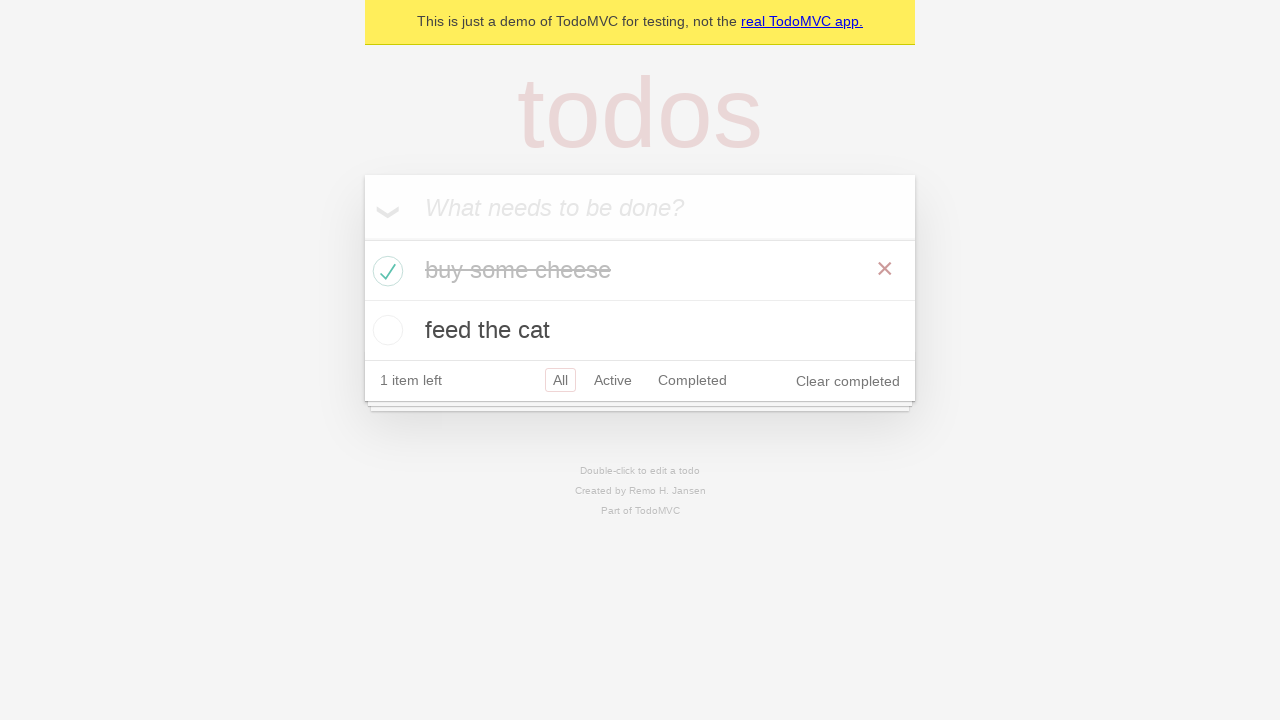

Reloaded page to test data persistence
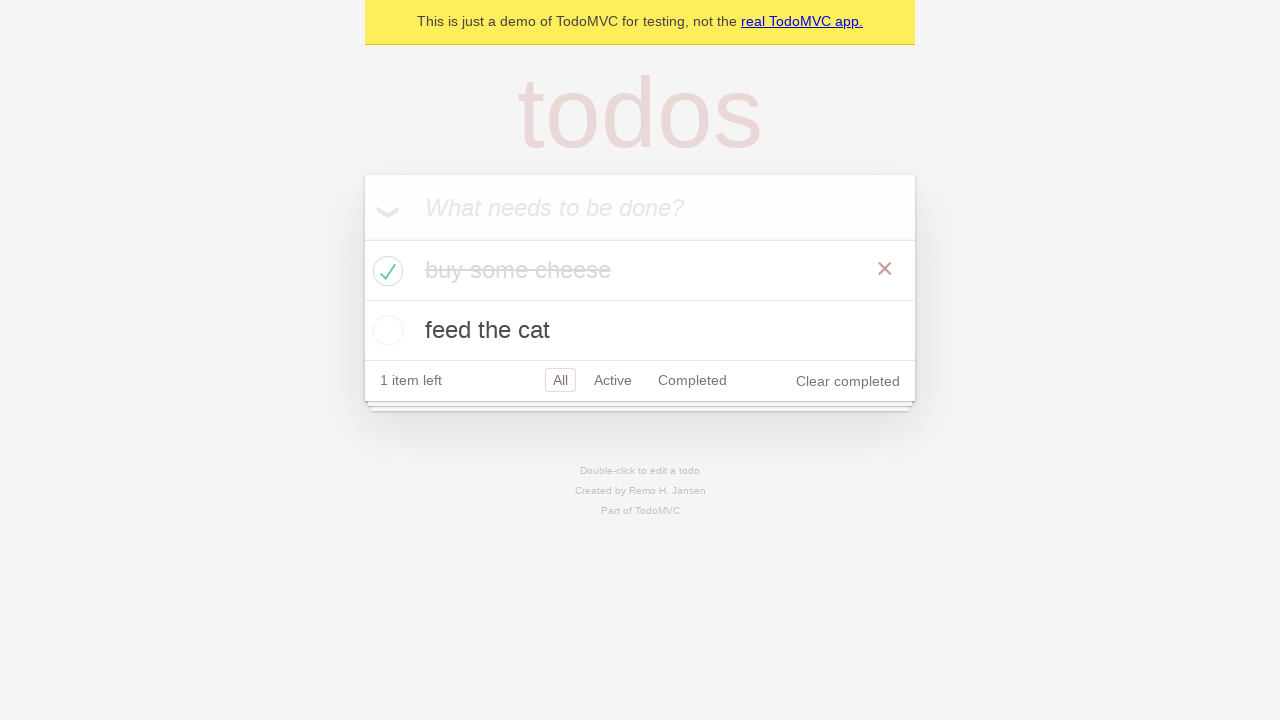

Waited for todo items to load after page reload
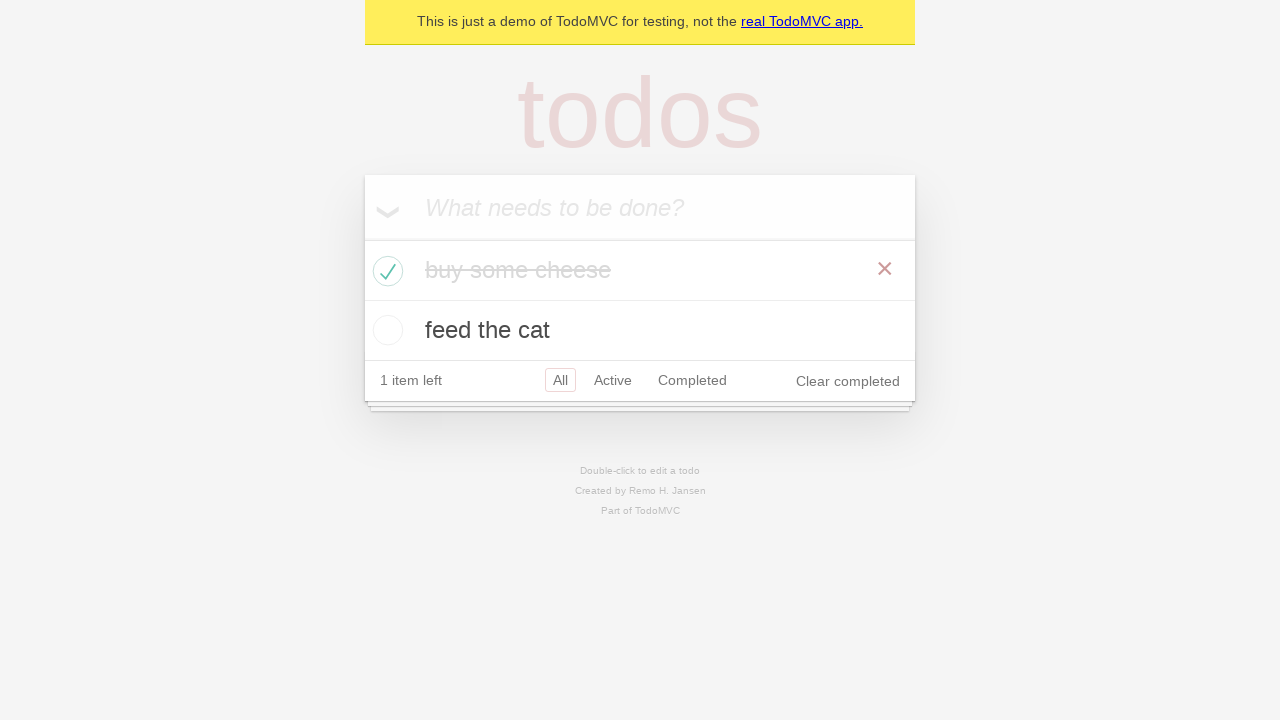

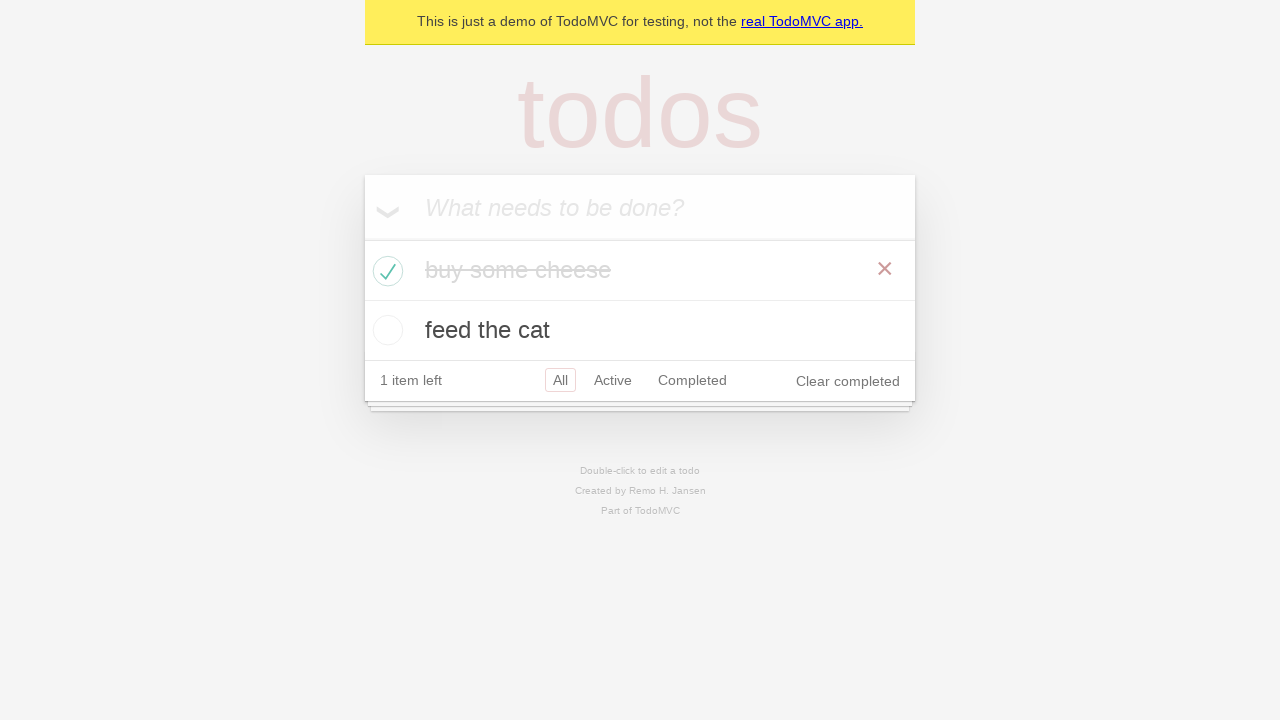